Tests keyboard key press functionality by sending space and left arrow keys to elements and verifying the displayed result text matches the expected key pressed.

Starting URL: http://the-internet.herokuapp.com/key_presses

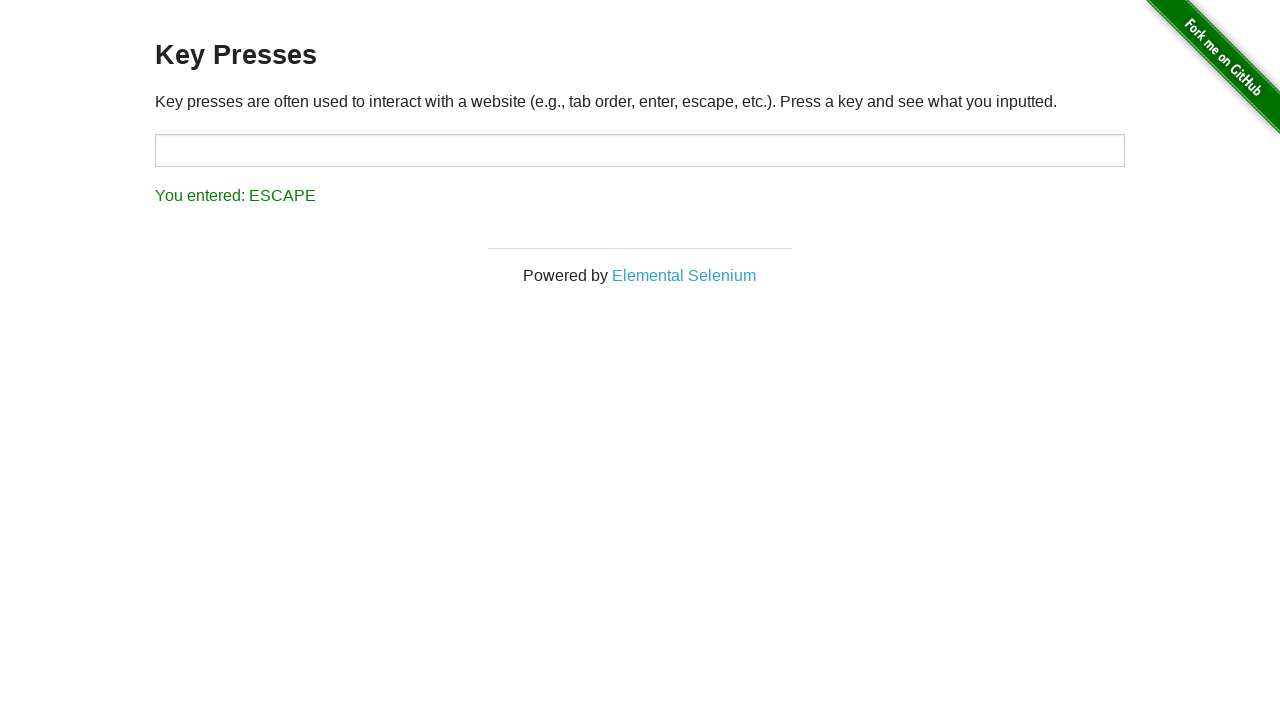

Navigated to key presses test page
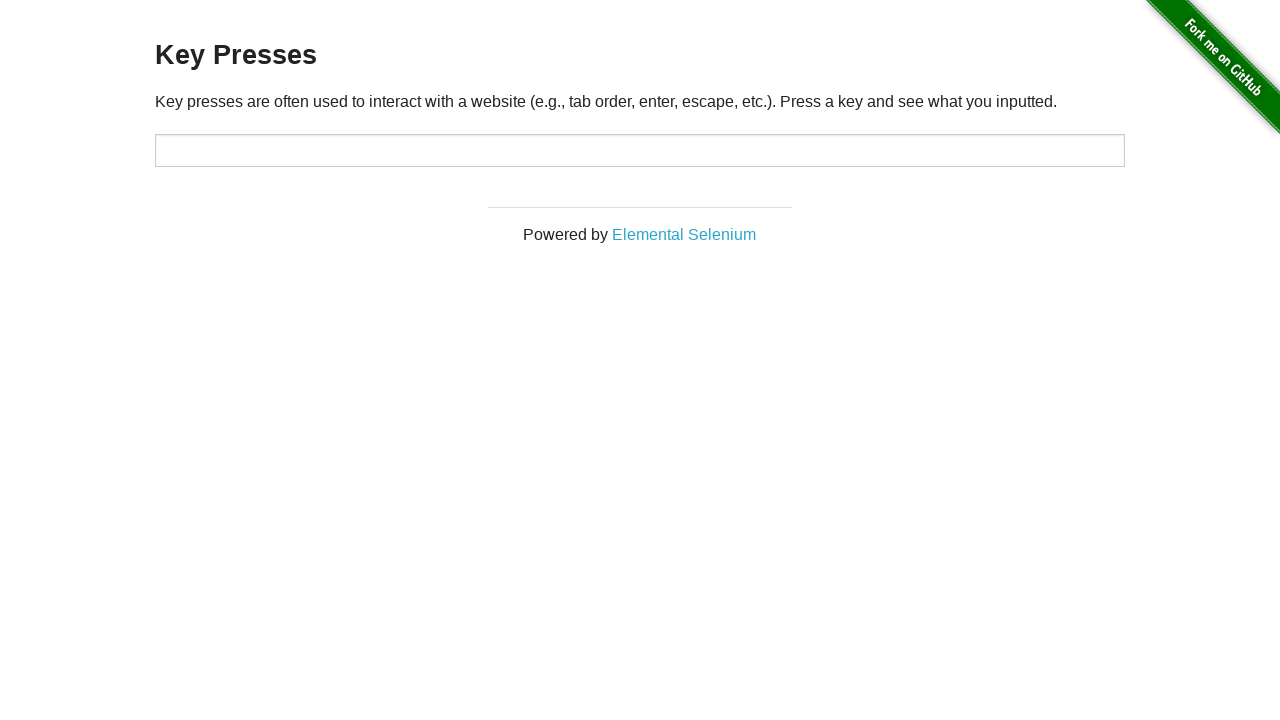

Pressed Space key on target element on #target
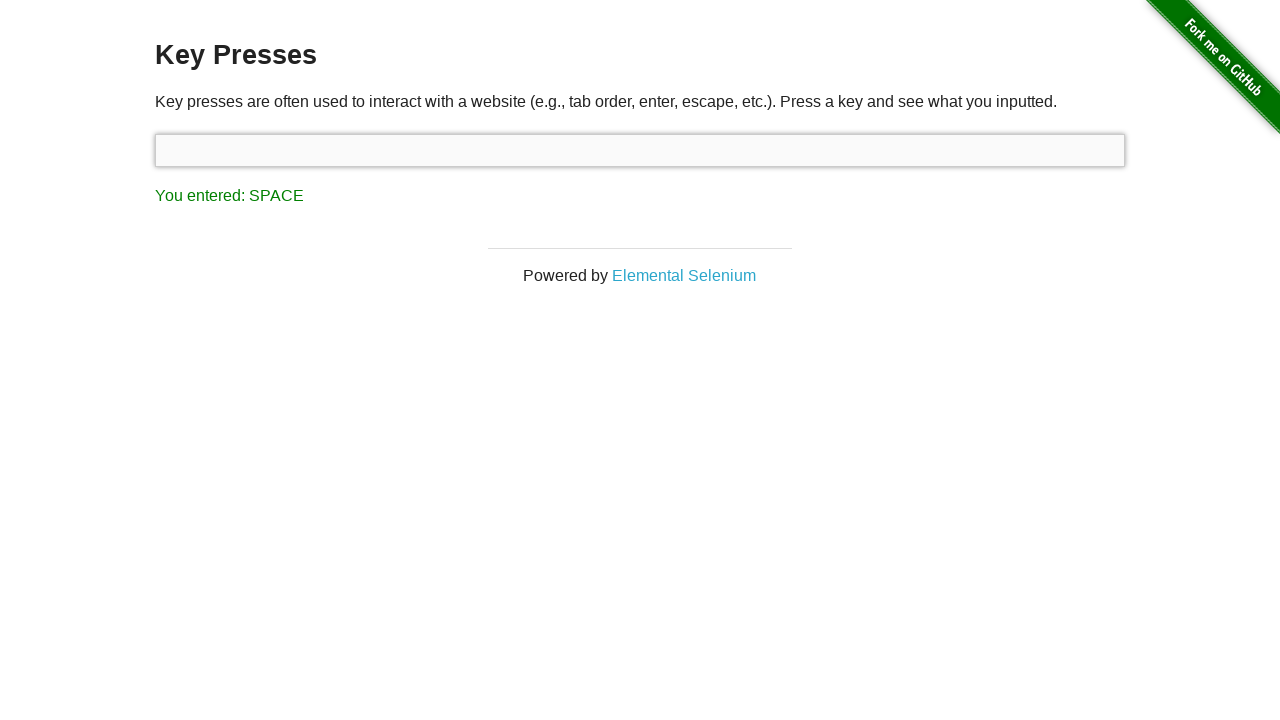

Result element appeared after space key press
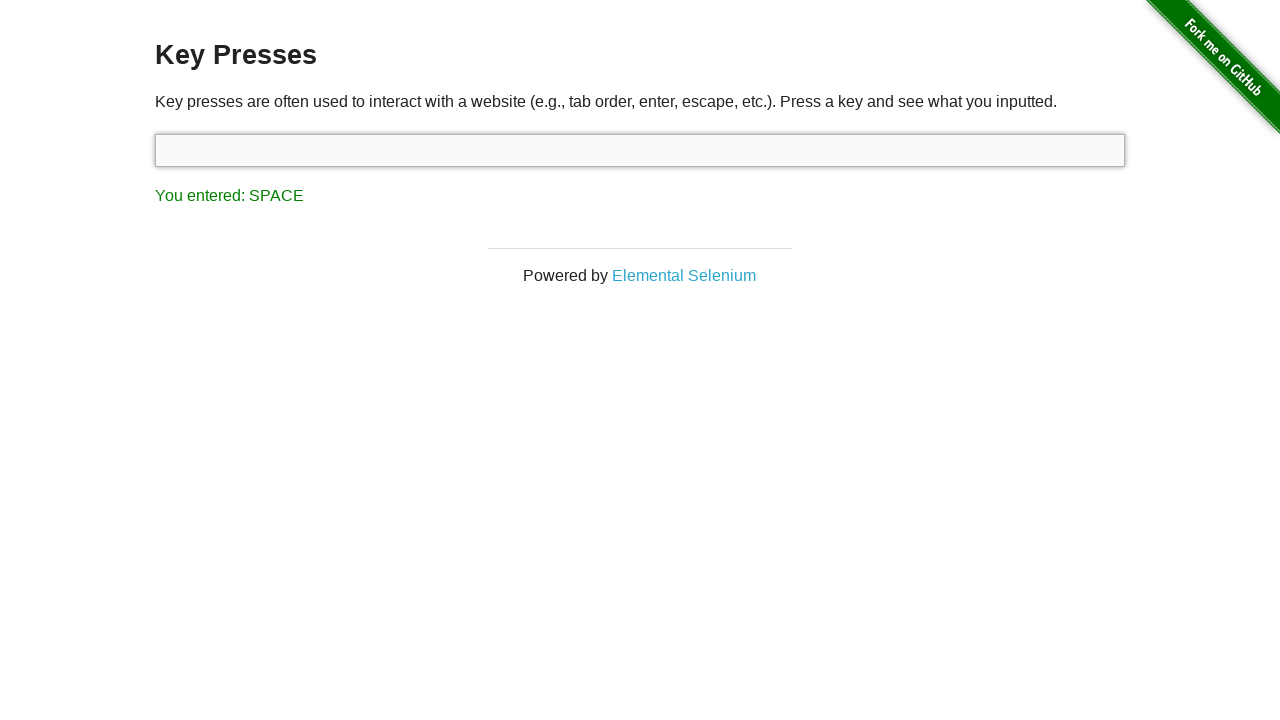

Verified result text shows 'You entered: SPACE'
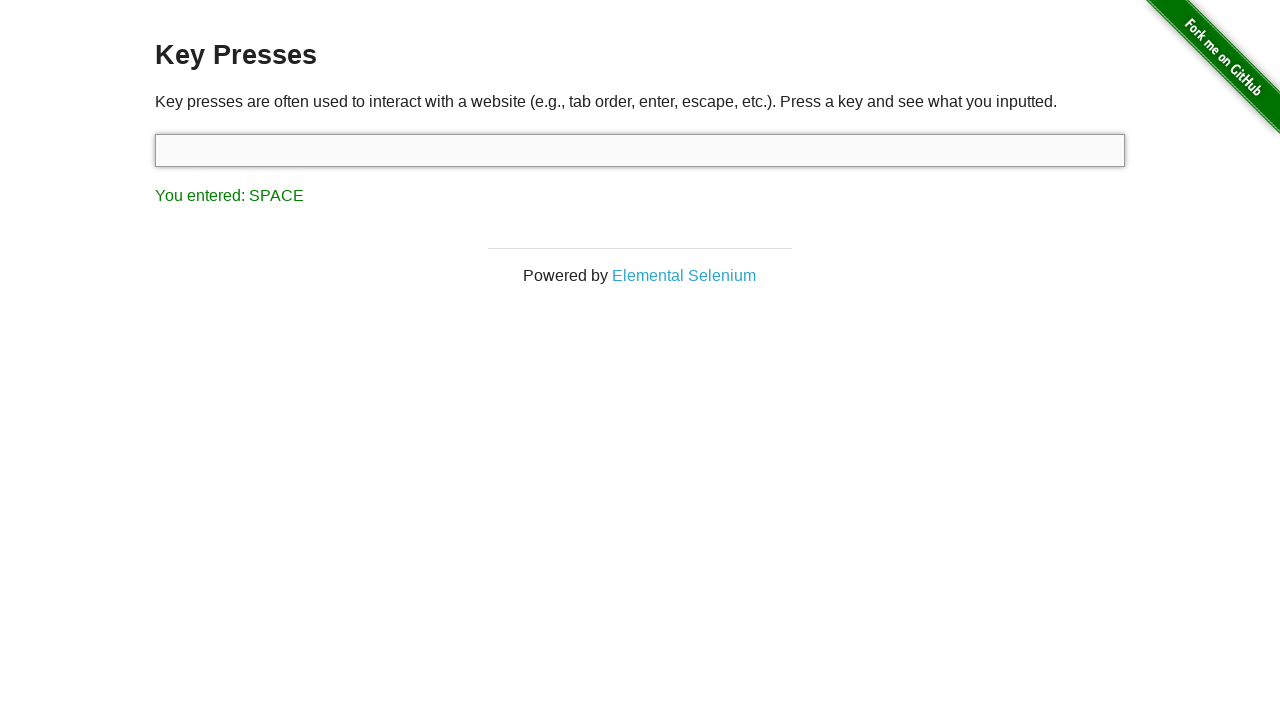

Pressed Left Arrow key
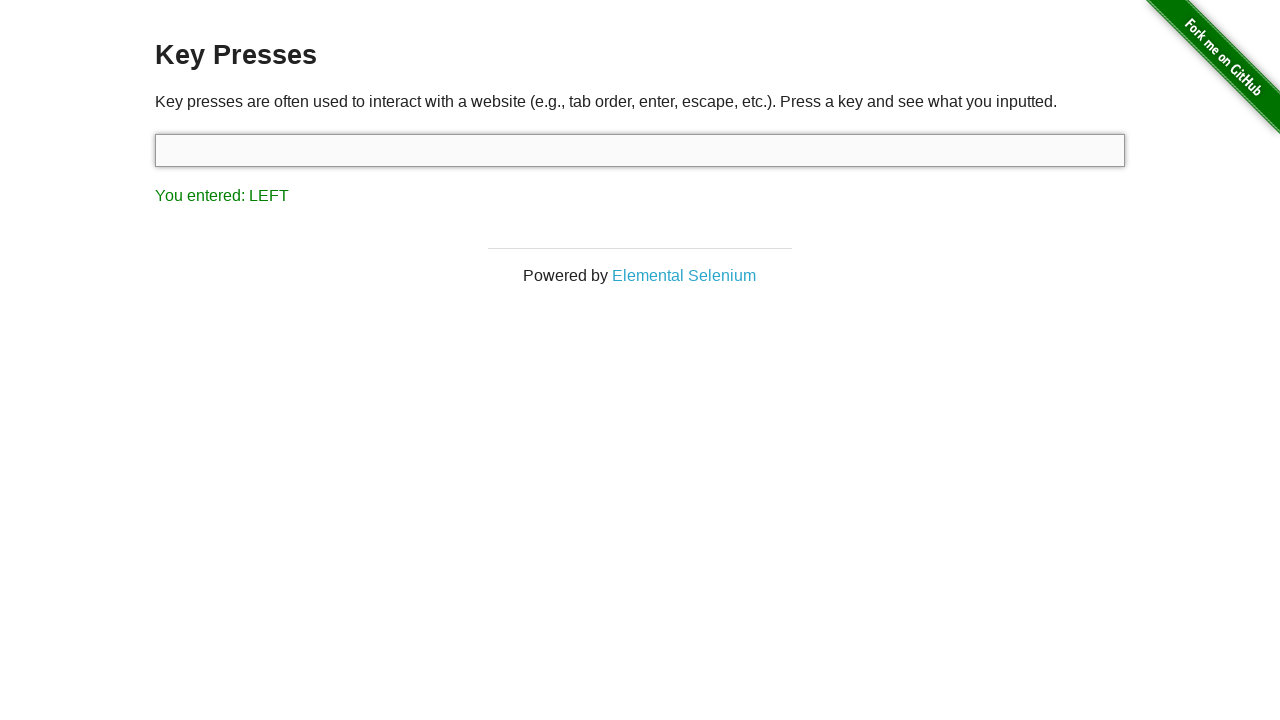

Verified result text shows 'You entered: LEFT'
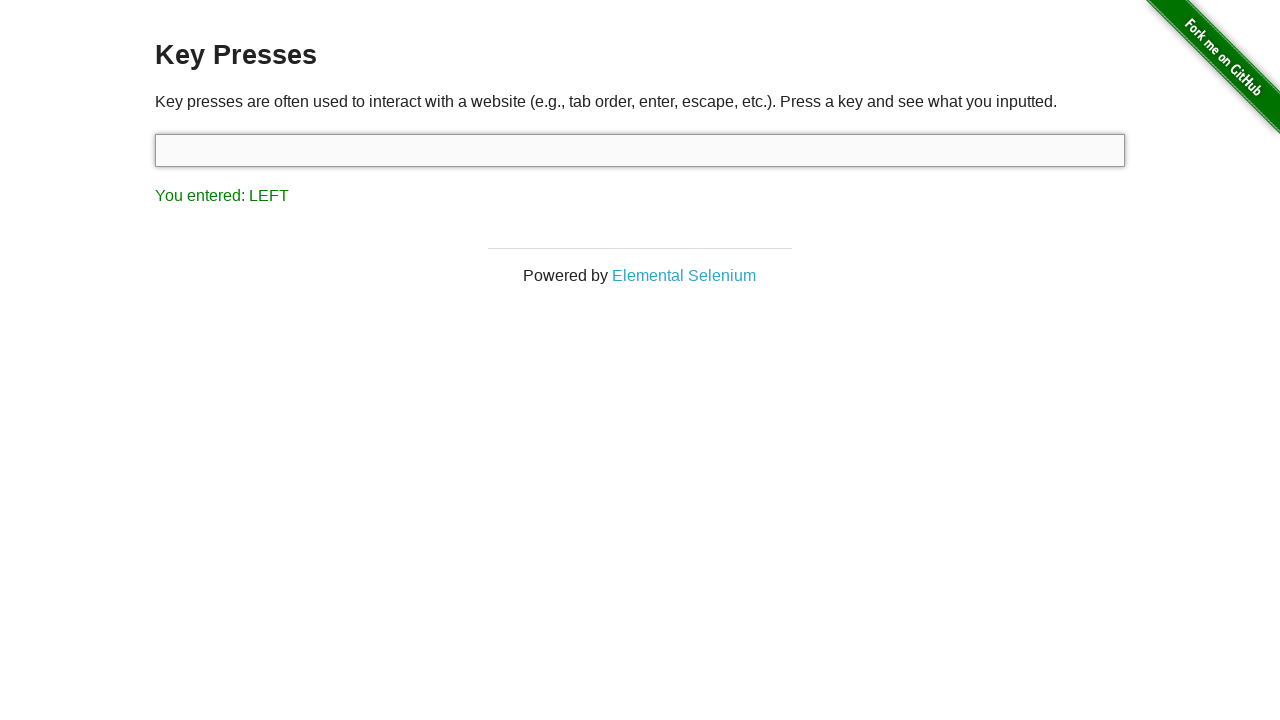

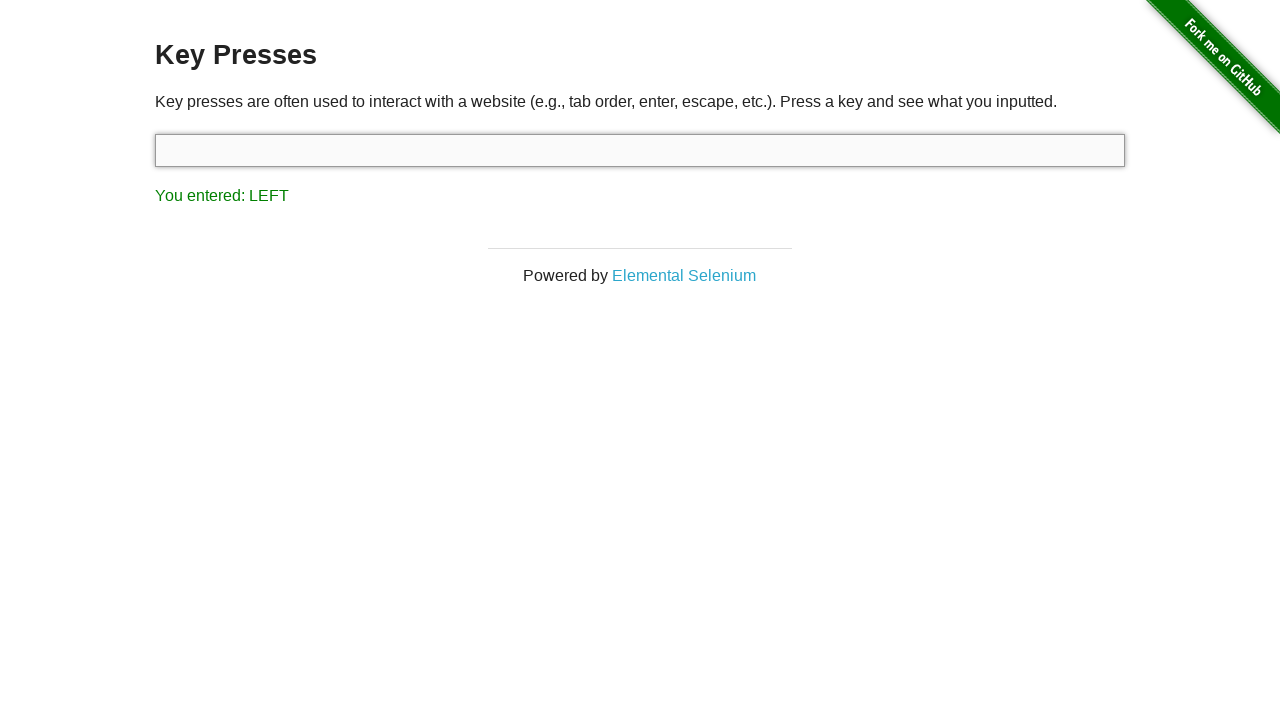